Tests registration form validation with a password that is too short (less than 6 characters).

Starting URL: https://alada.vn/tai-khoan/dang-ky.html

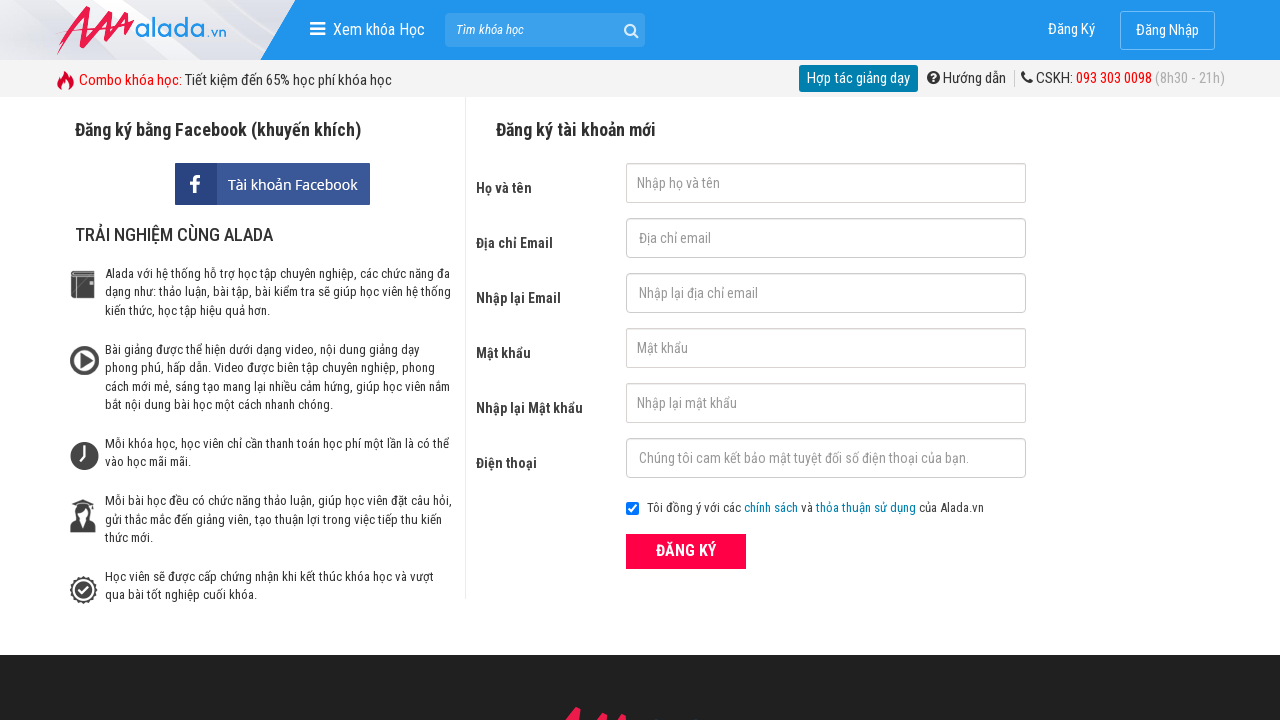

Filled first name field with 'Jon' on input#txtFirstname
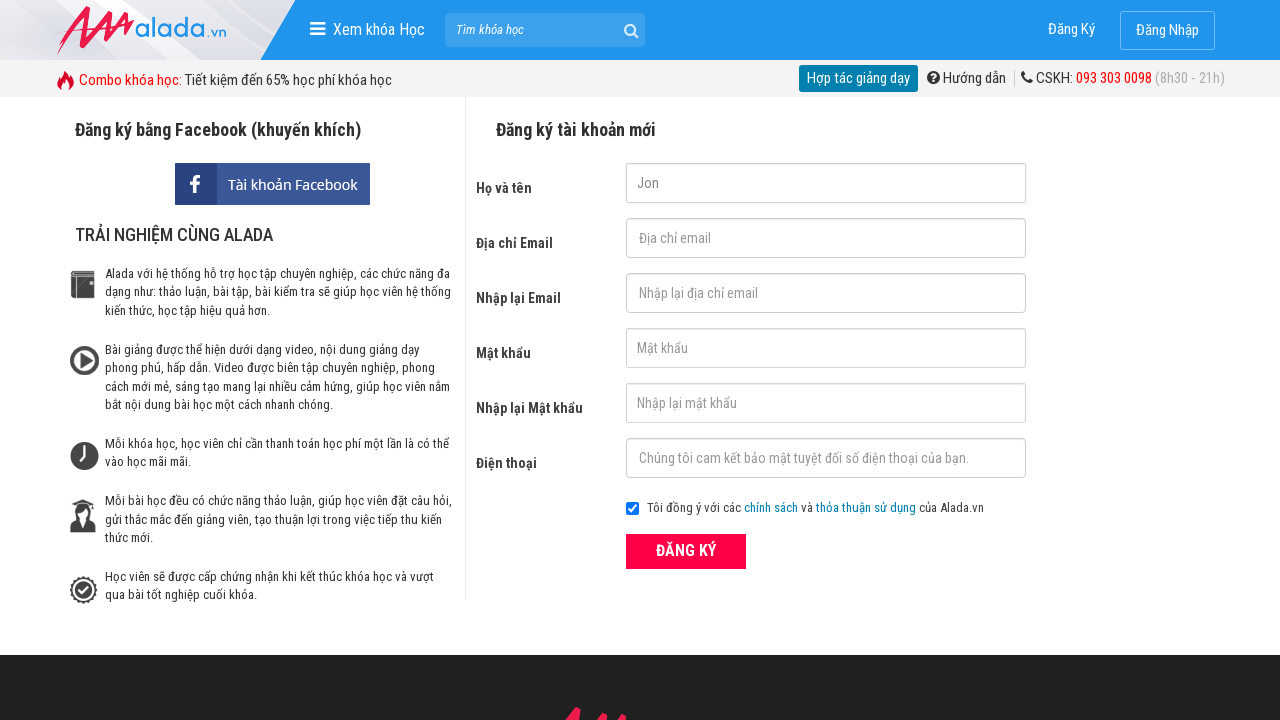

Filled email field with 'Jon@us' on input#txtEmail
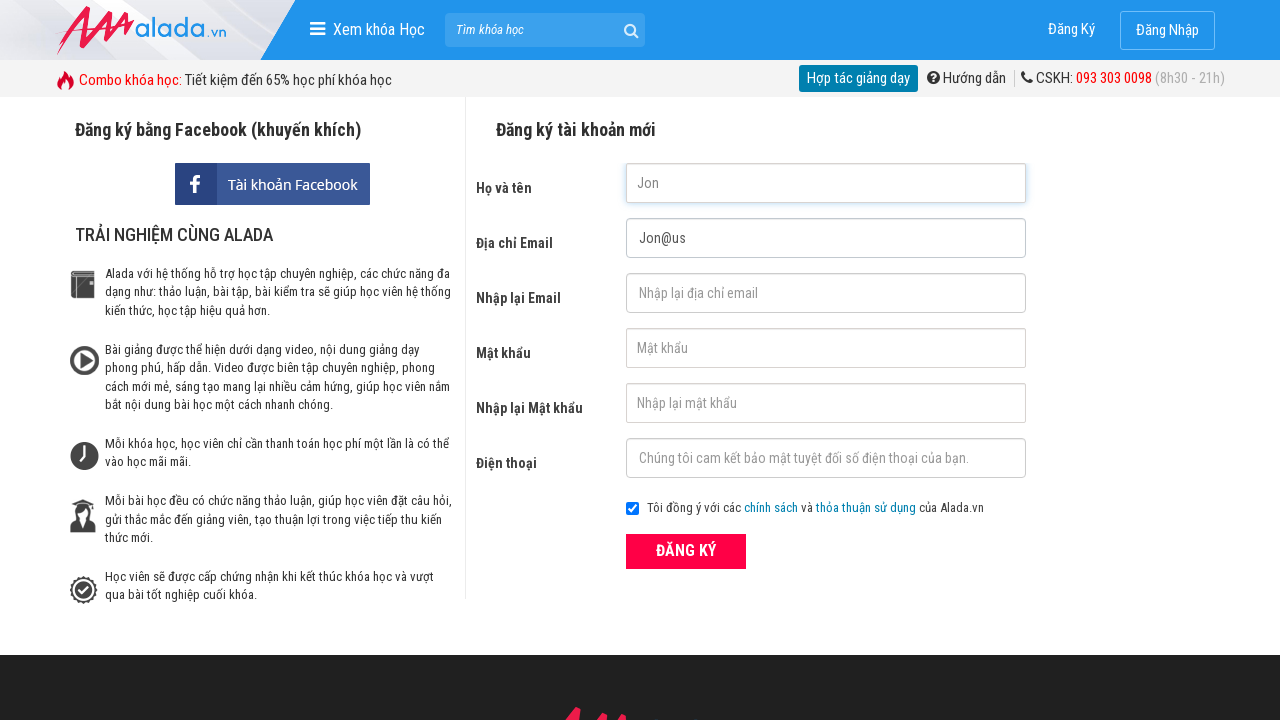

Filled confirm email field with 'Jon@us' on input#txtCEmail
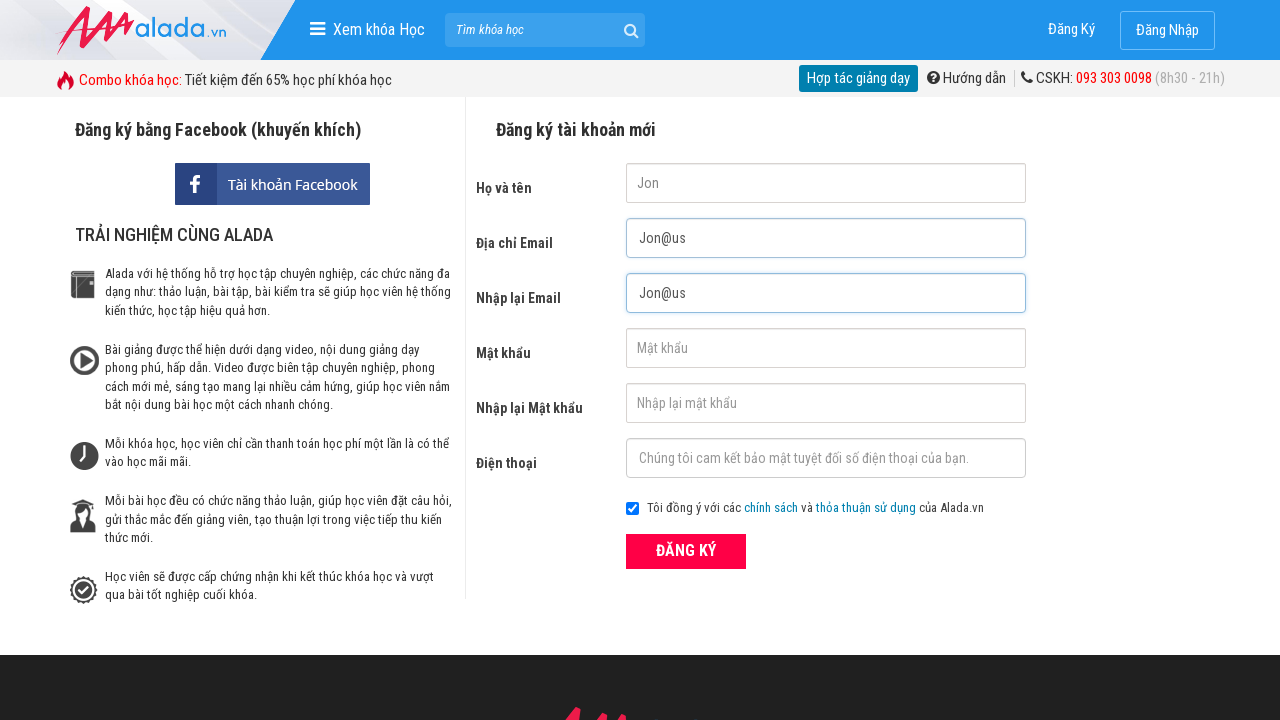

Filled password field with '12345' (5 characters, below minimum of 6) on input#txtPassword
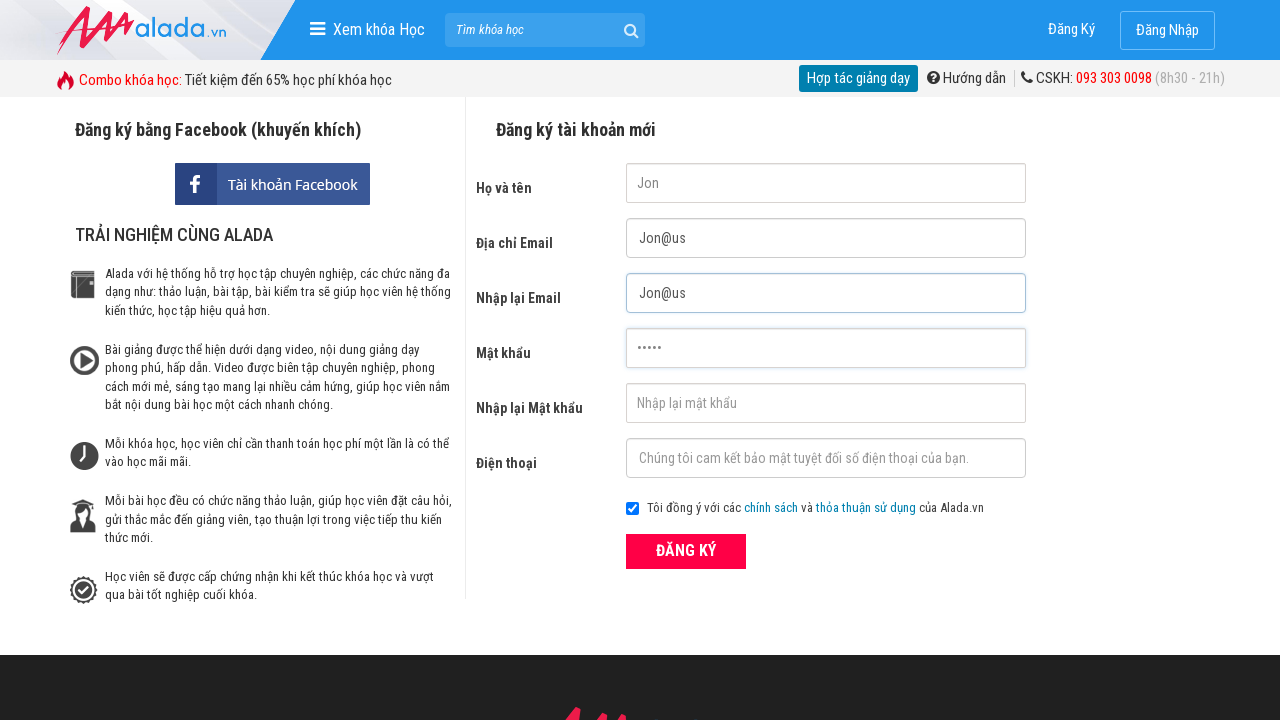

Filled confirm password field with '12345' on input#txtCPassword
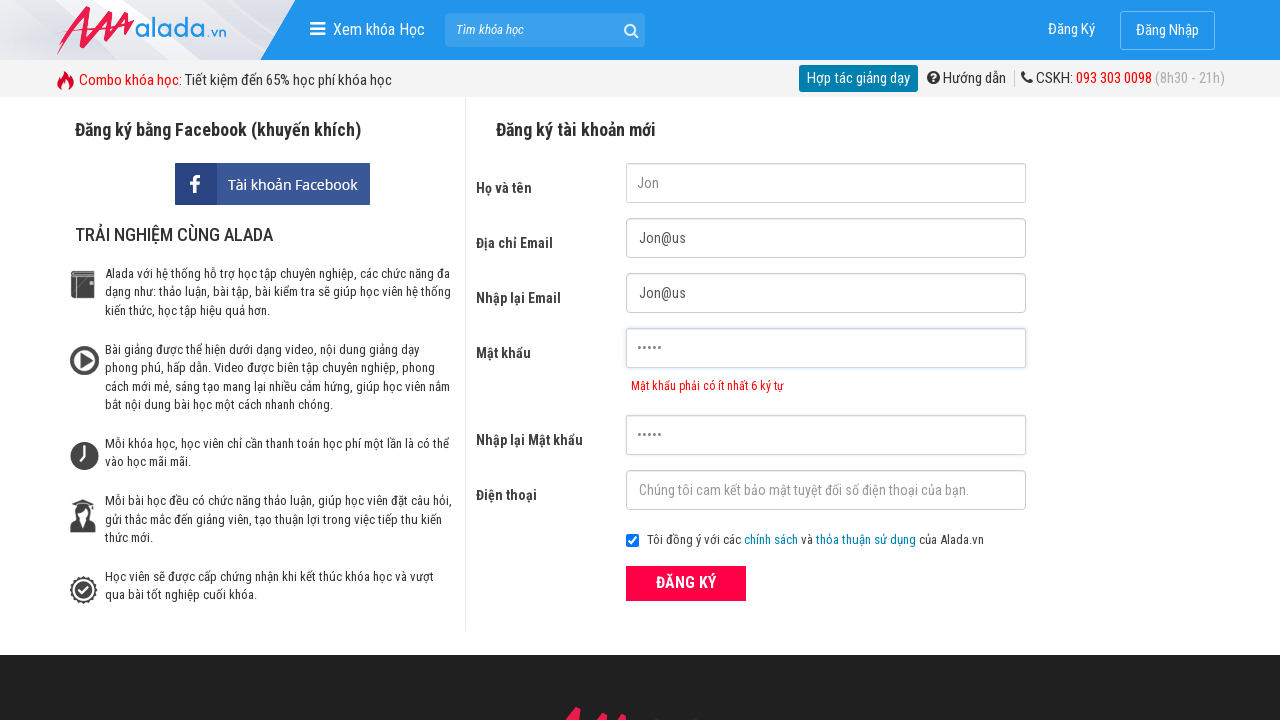

Filled phone field with '0987654321' on input#txtPhone
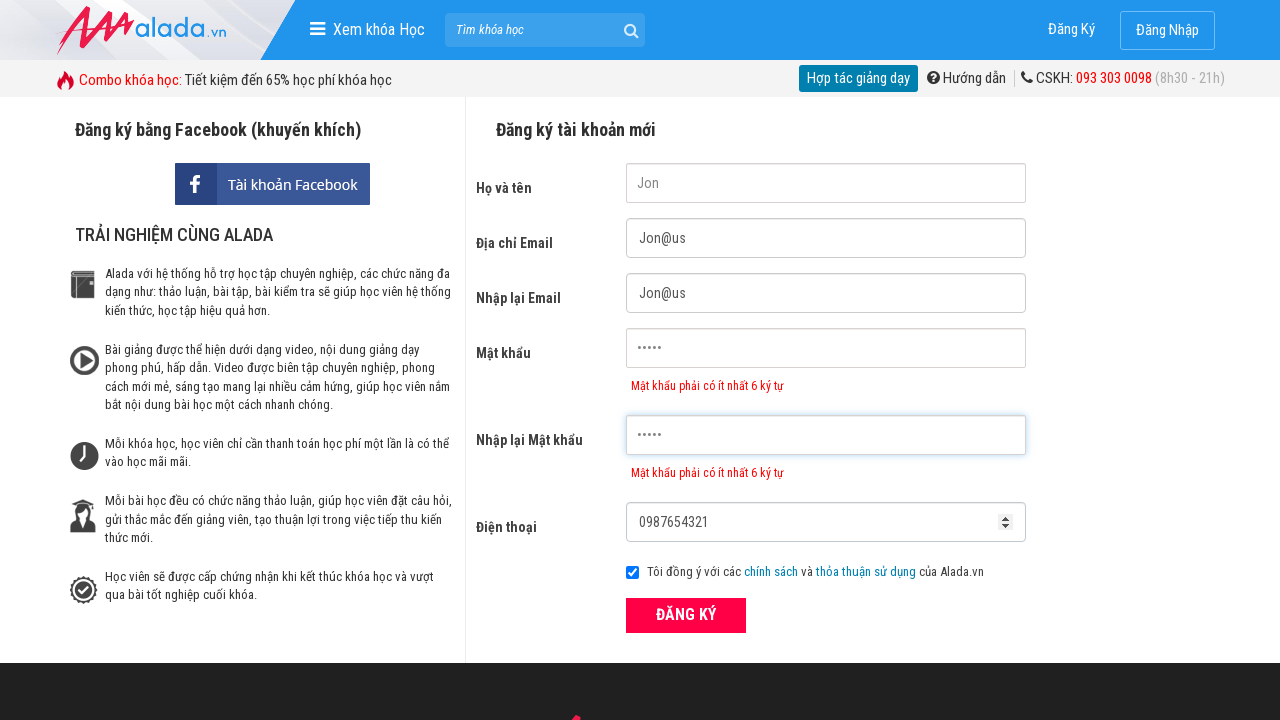

Clicked registration submit button at (686, 615) on div.frmRegister button.btn_pink_sm
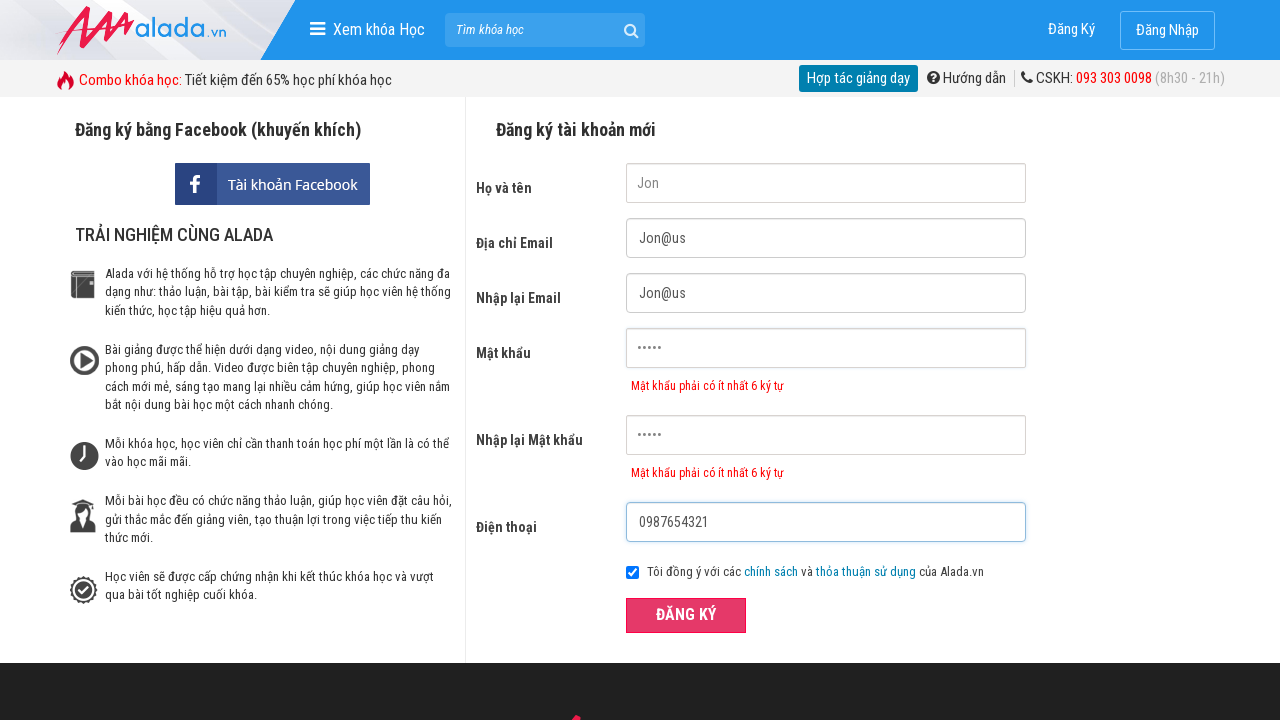

Password error message appeared
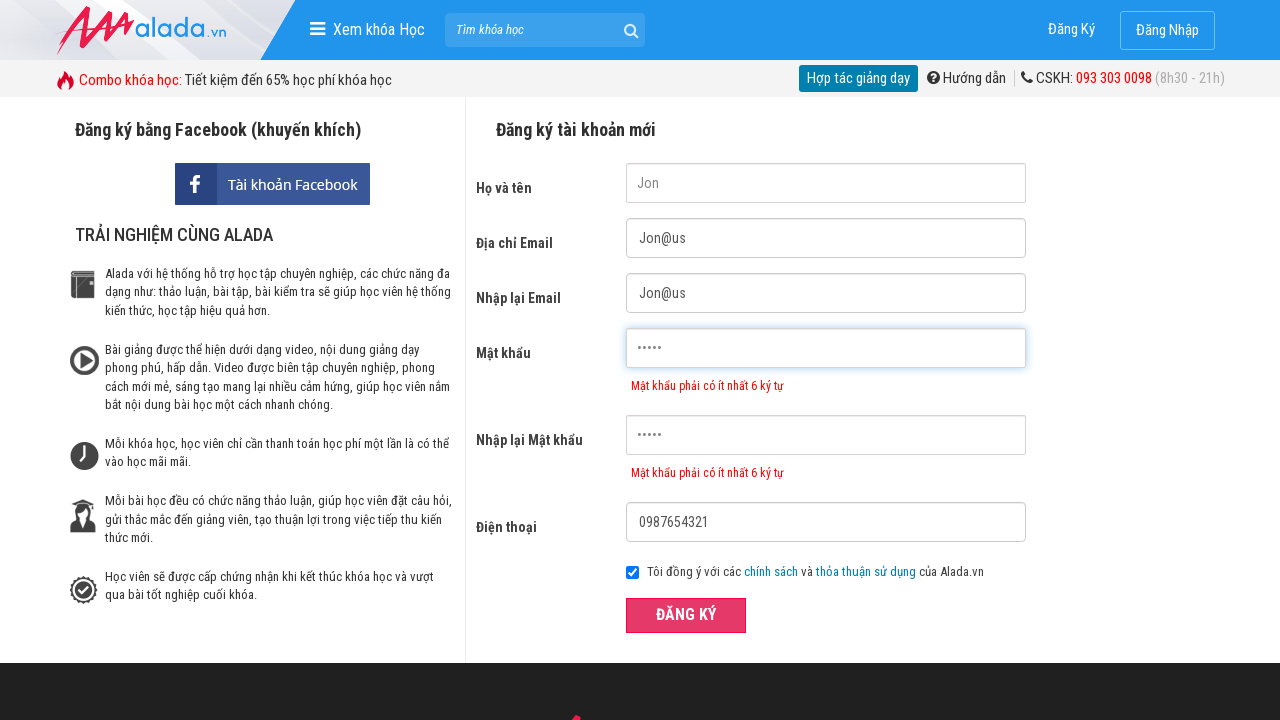

Confirm password error message appeared
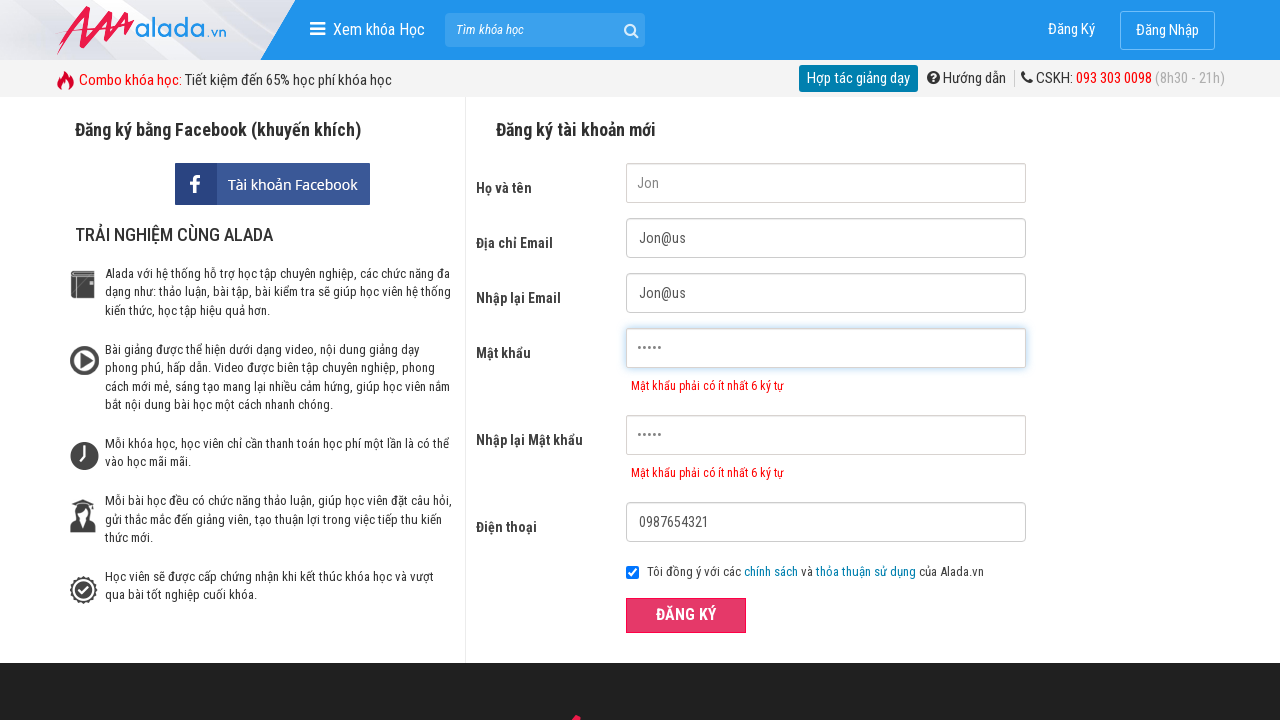

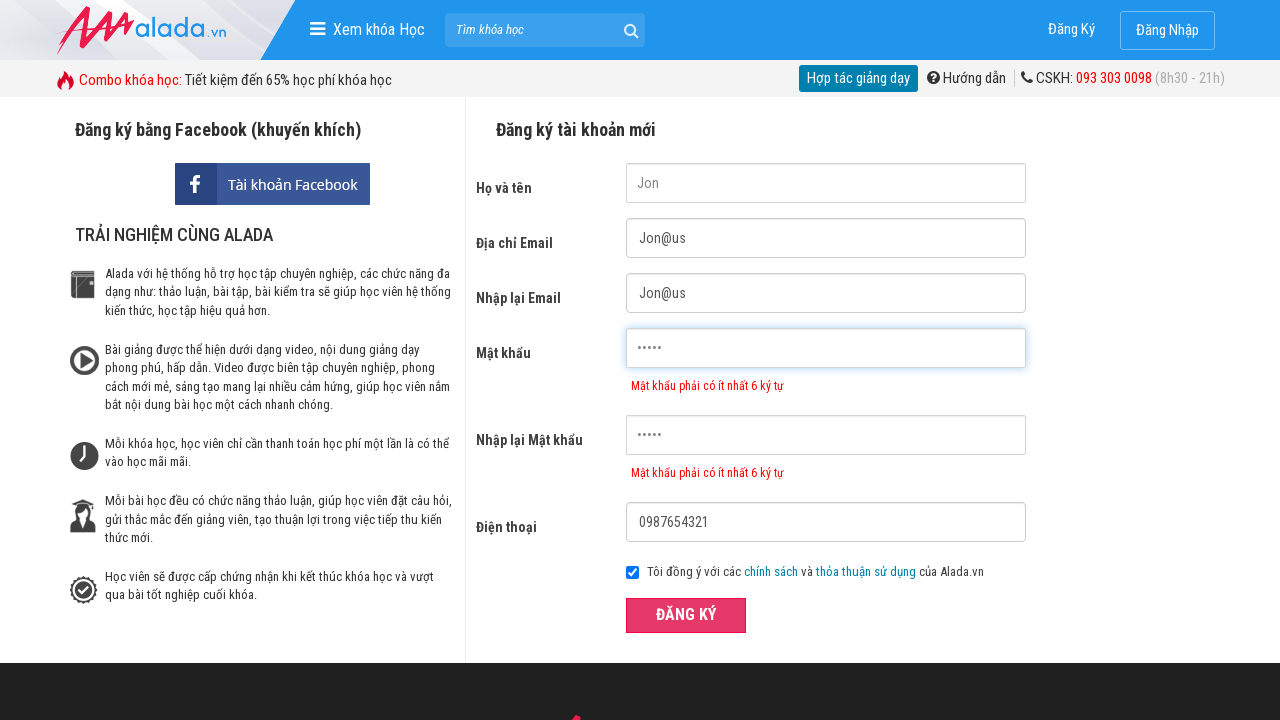